Tests that other controls are hidden when editing a todo item.

Starting URL: https://demo.playwright.dev/todomvc

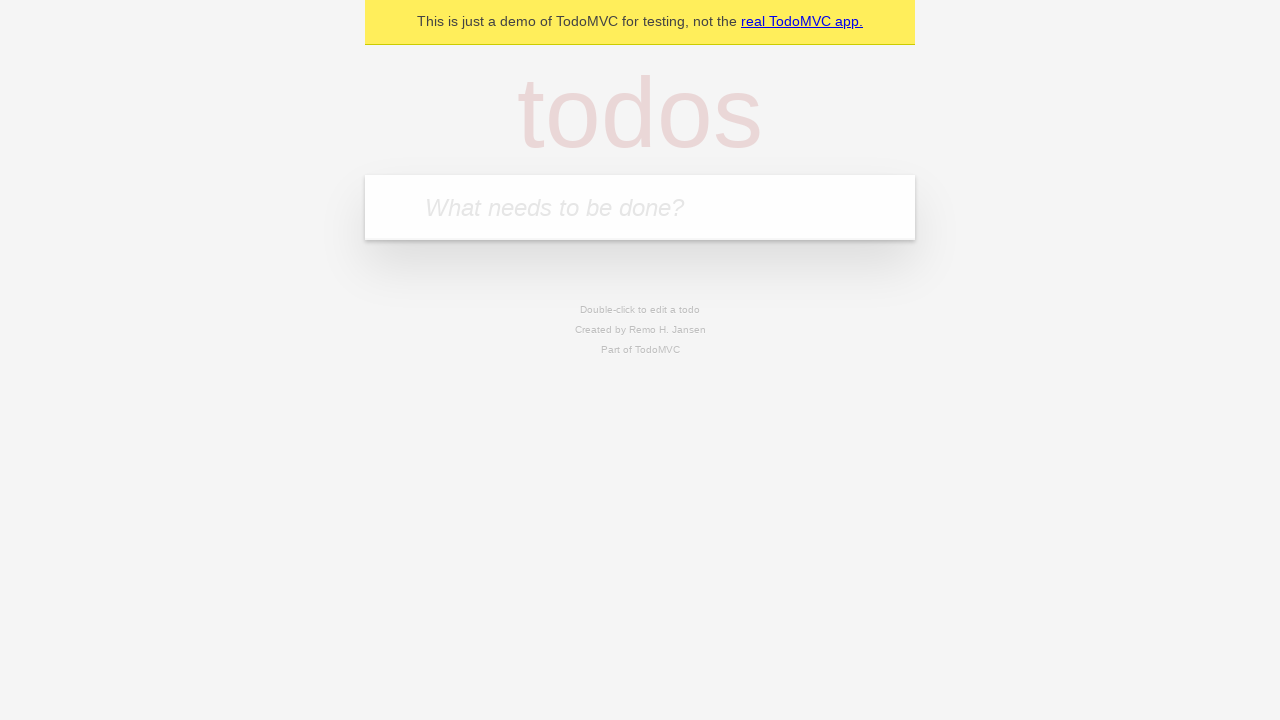

Filled todo input with 'buy some cheese' on internal:attr=[placeholder="What needs to be done?"i]
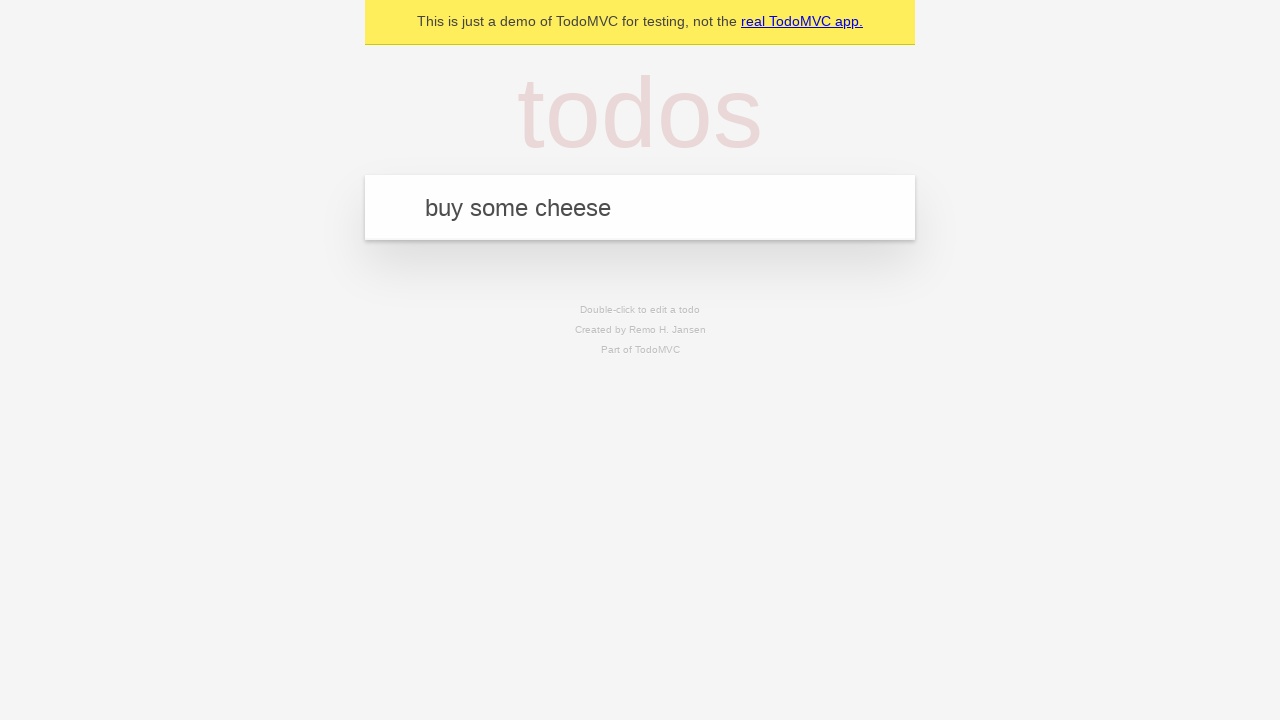

Pressed Enter to add first todo on internal:attr=[placeholder="What needs to be done?"i]
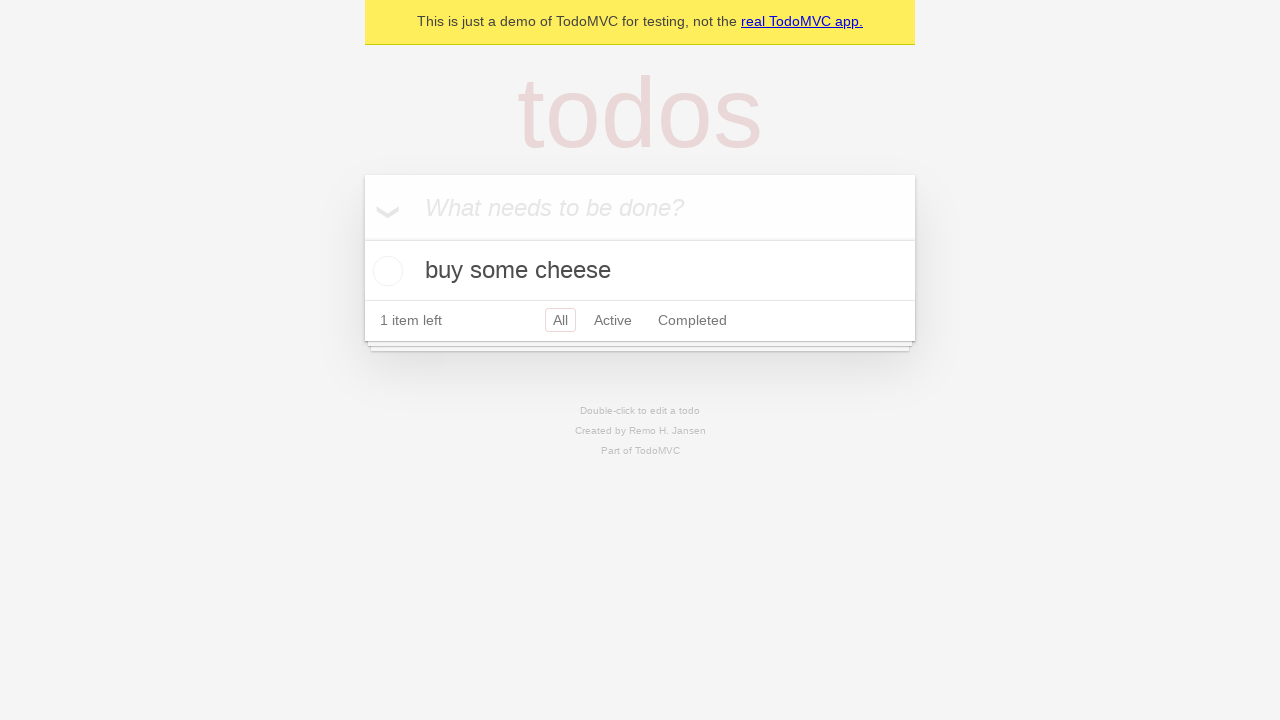

Filled todo input with 'feed the cat' on internal:attr=[placeholder="What needs to be done?"i]
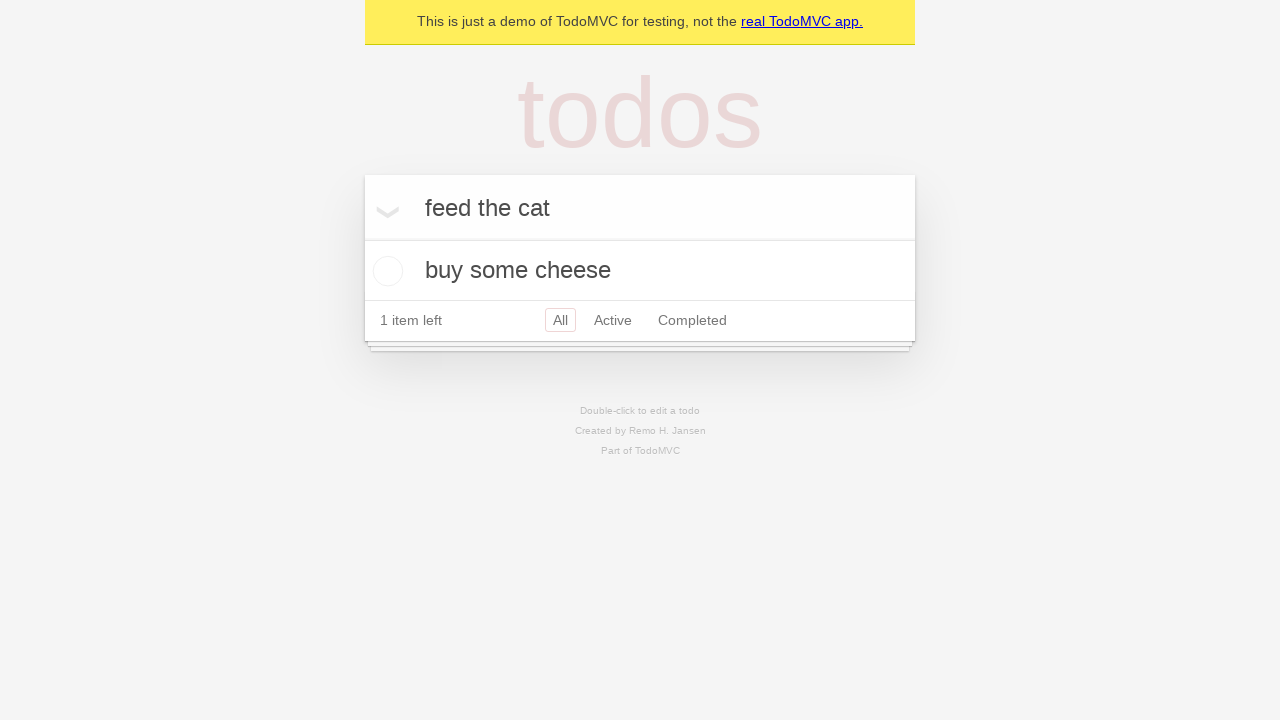

Pressed Enter to add second todo on internal:attr=[placeholder="What needs to be done?"i]
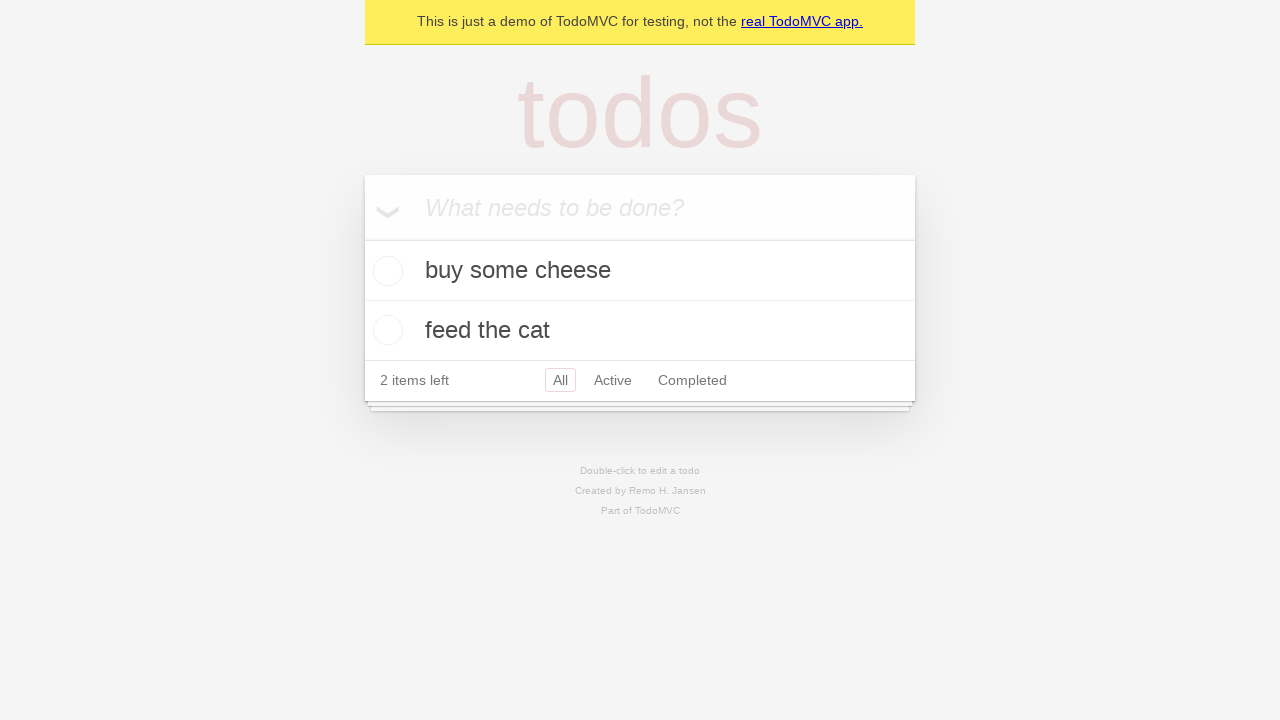

Filled todo input with 'book a doctors appointment' on internal:attr=[placeholder="What needs to be done?"i]
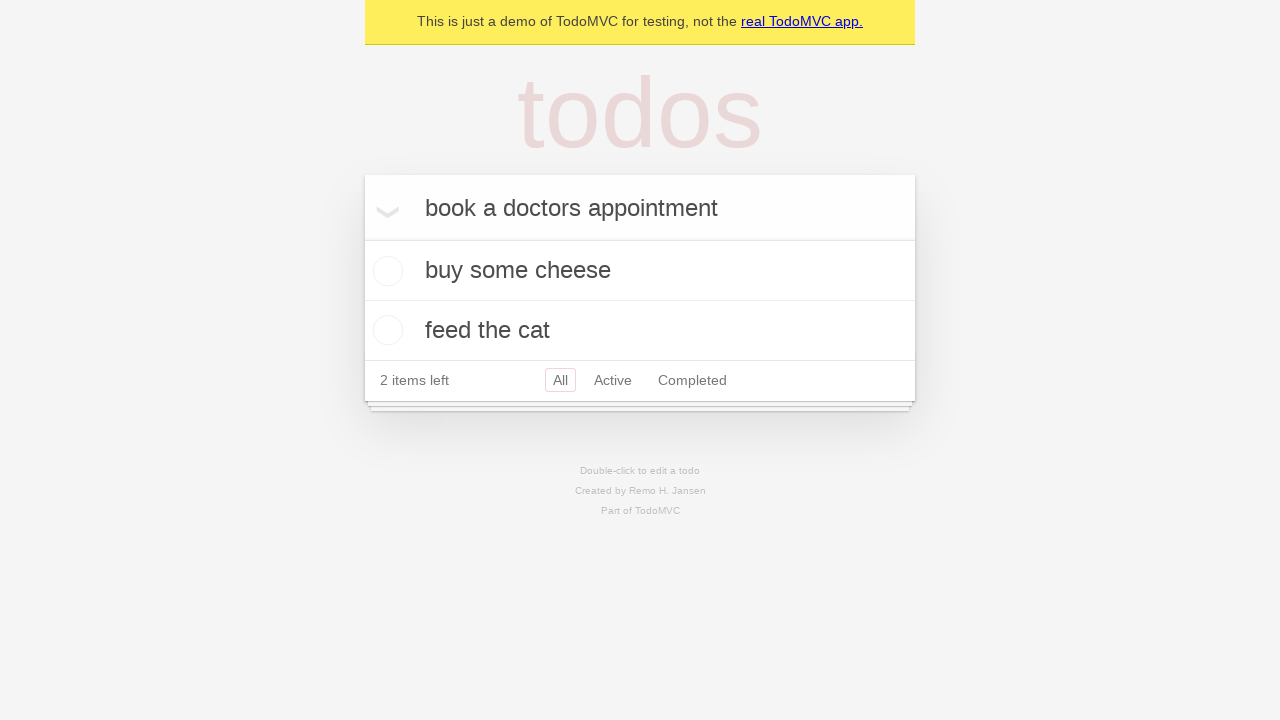

Pressed Enter to add third todo on internal:attr=[placeholder="What needs to be done?"i]
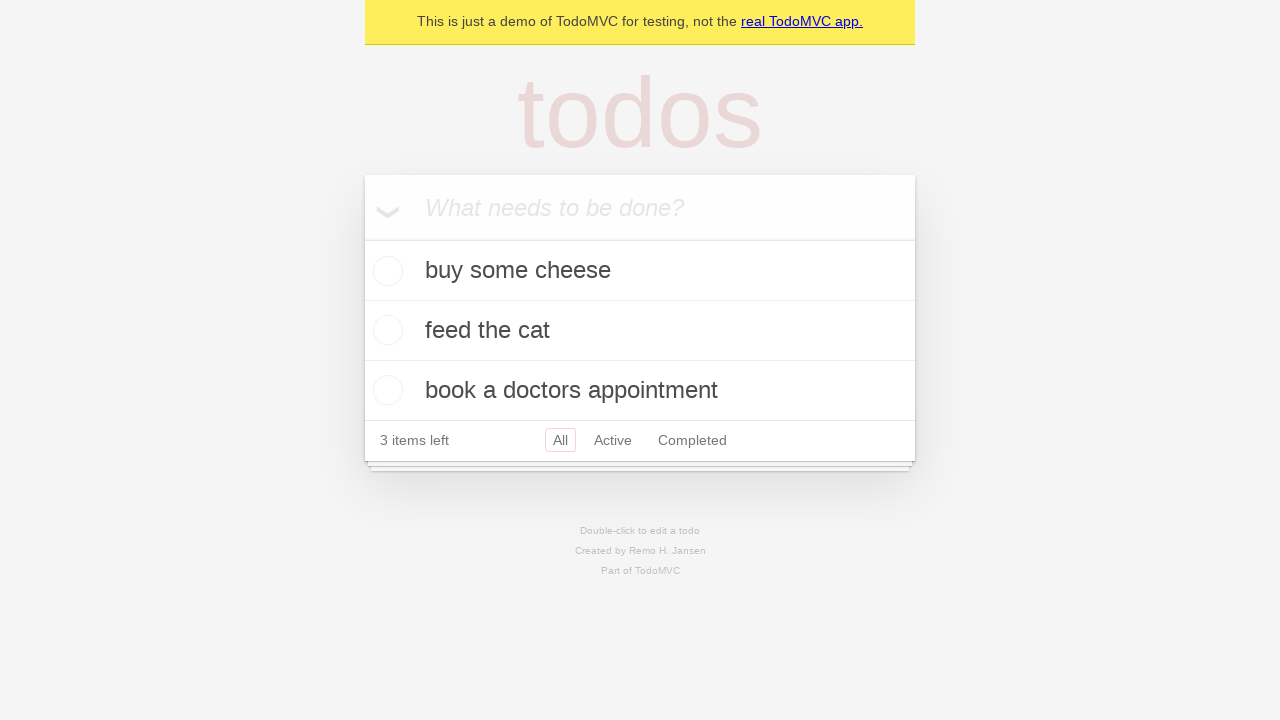

Waited for all 3 todo items to appear
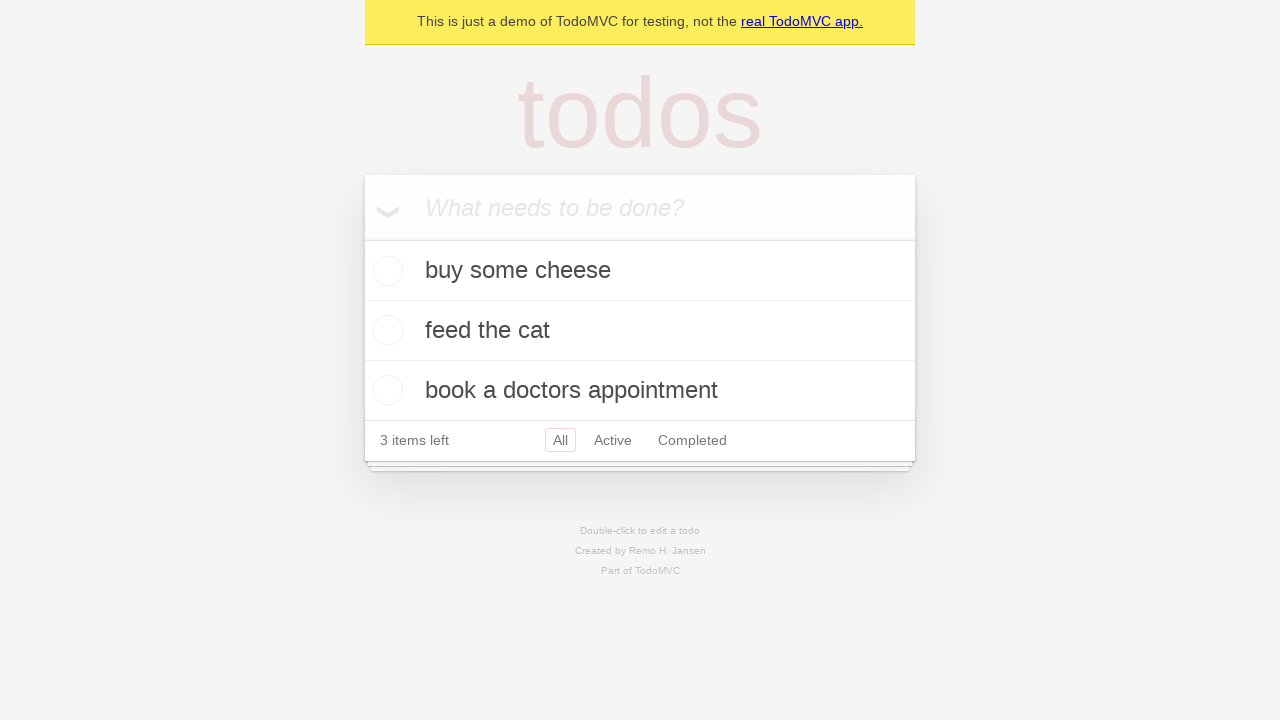

Double-clicked second todo item to enter edit mode at (640, 331) on internal:testid=[data-testid="todo-item"s] >> nth=1
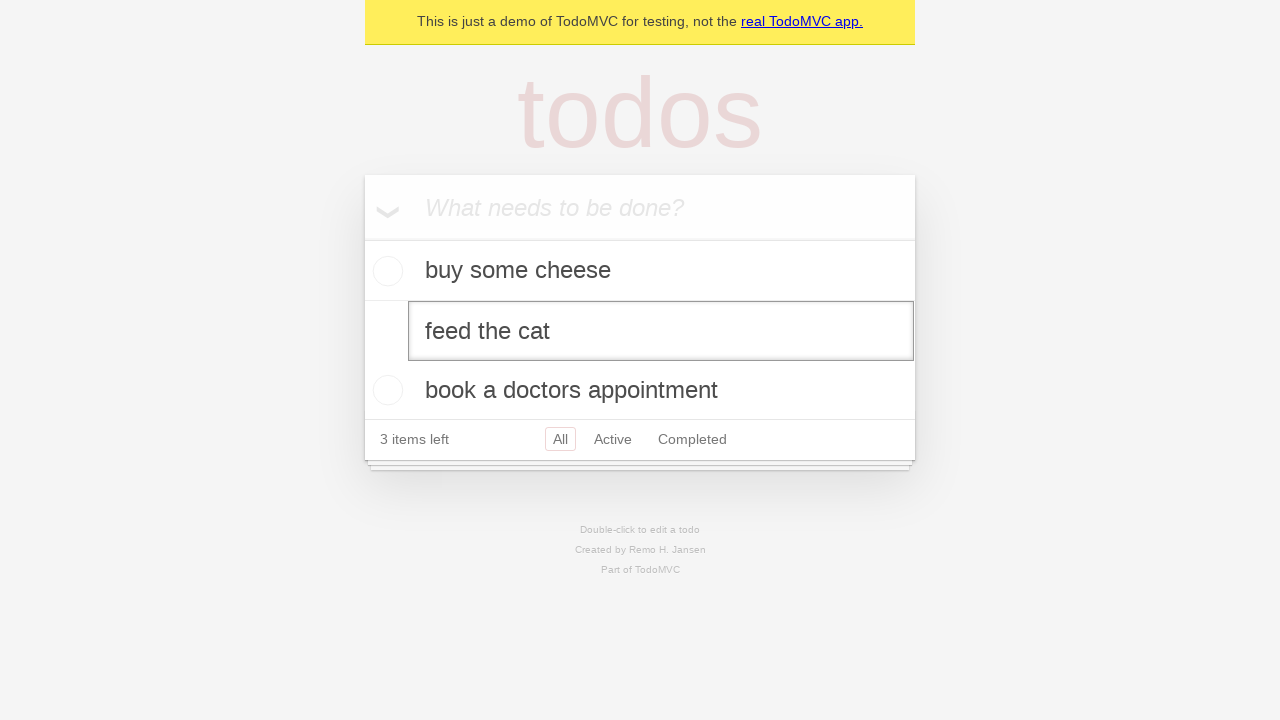

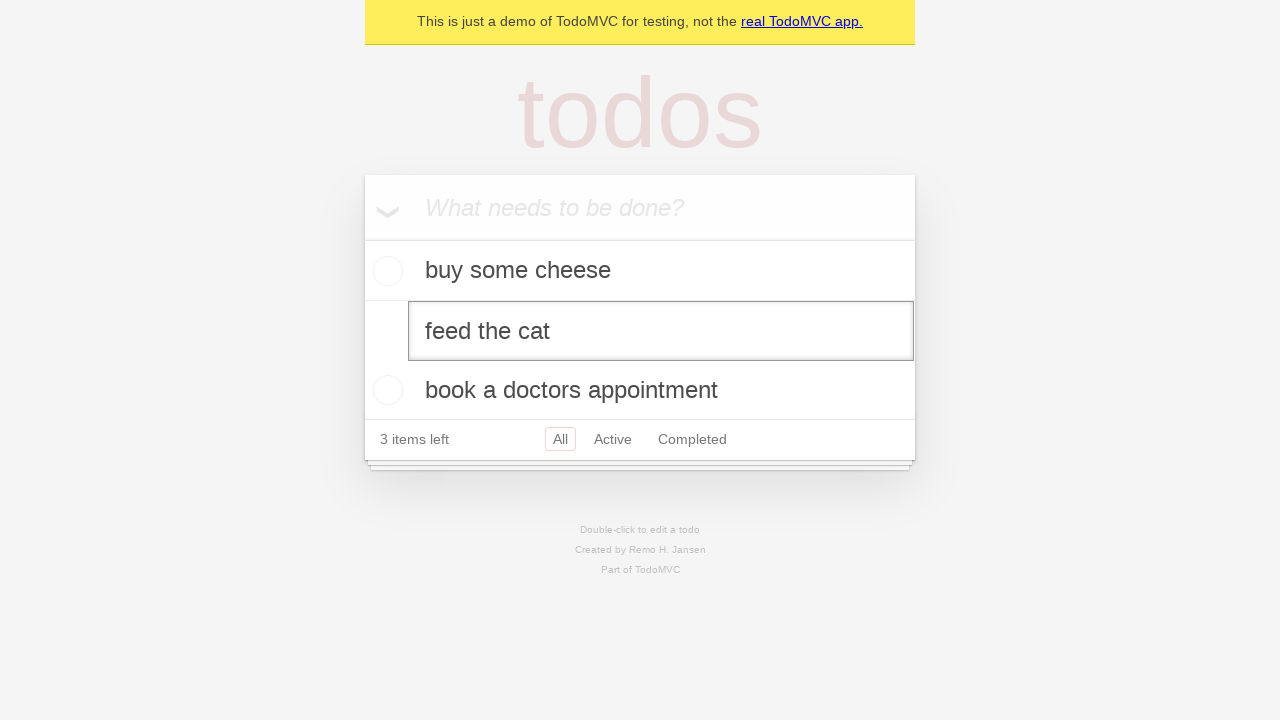